Tests alert handling by clicking a button that triggers an alert and accepting it

Starting URL: http://demo.automationtesting.in/Alerts.html

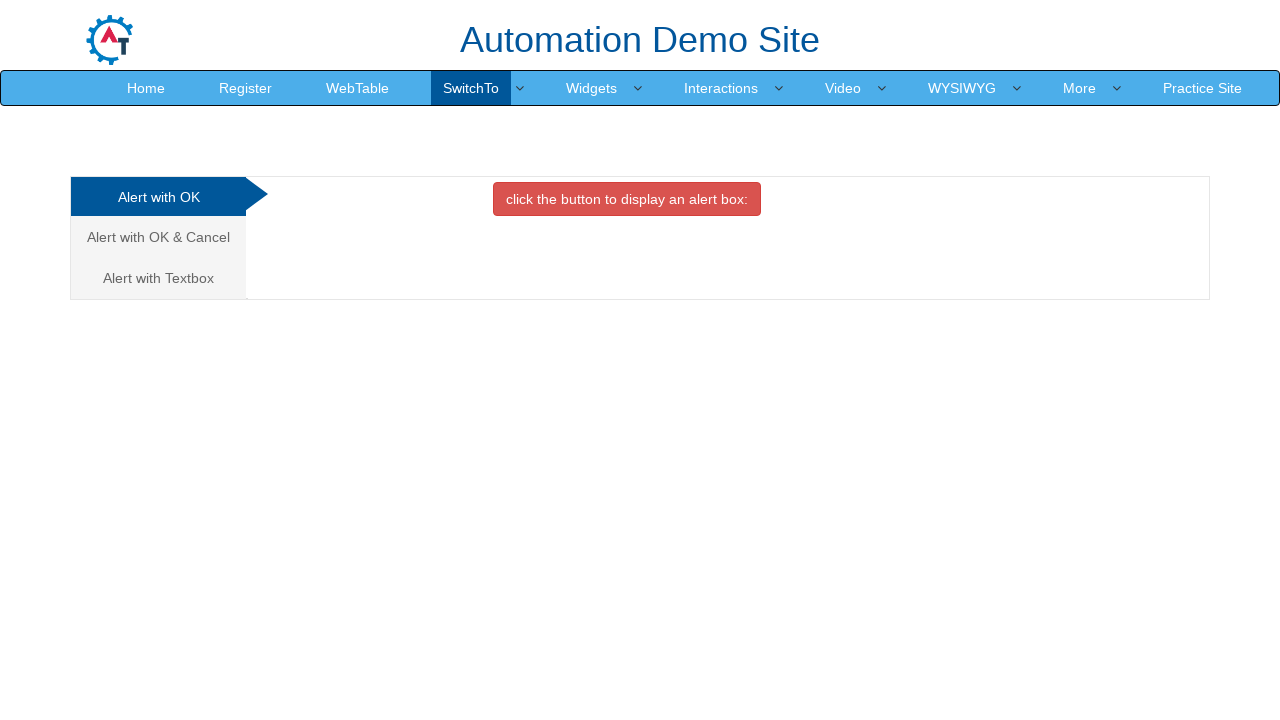

Clicked the alert trigger button (btn-danger) at (627, 199) on button.btn.btn-danger
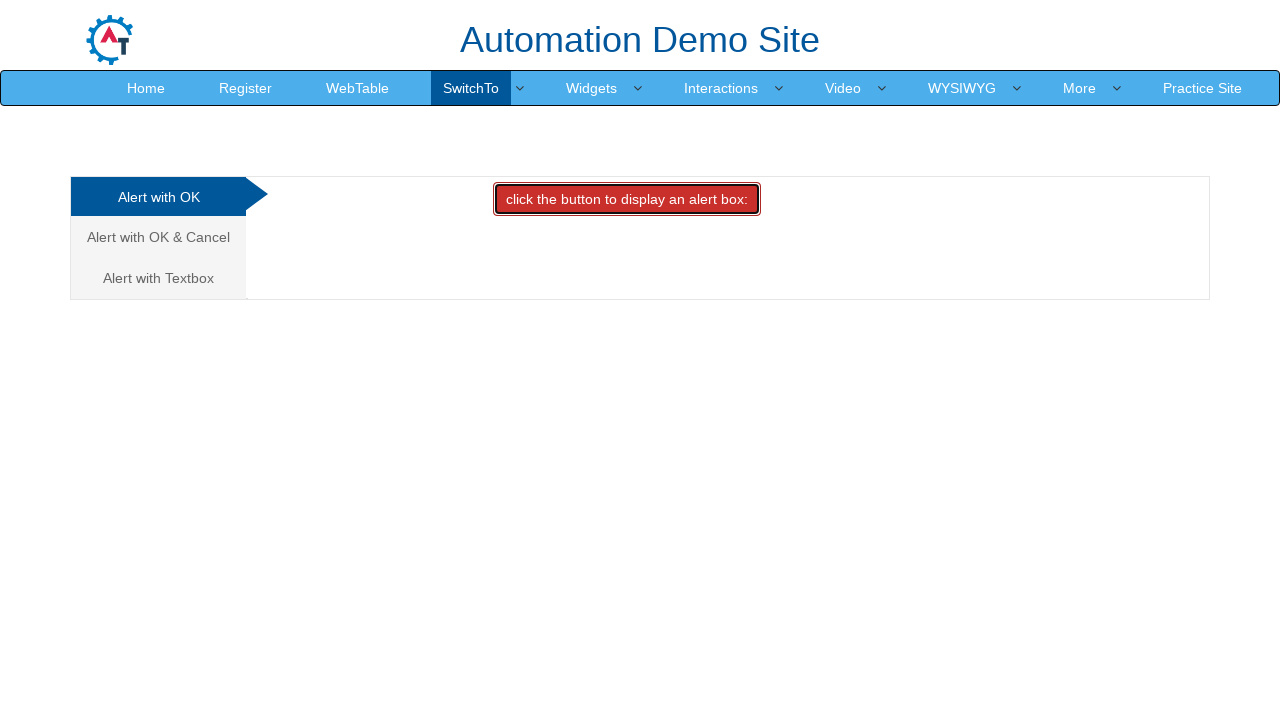

Set up dialog handler to accept alerts
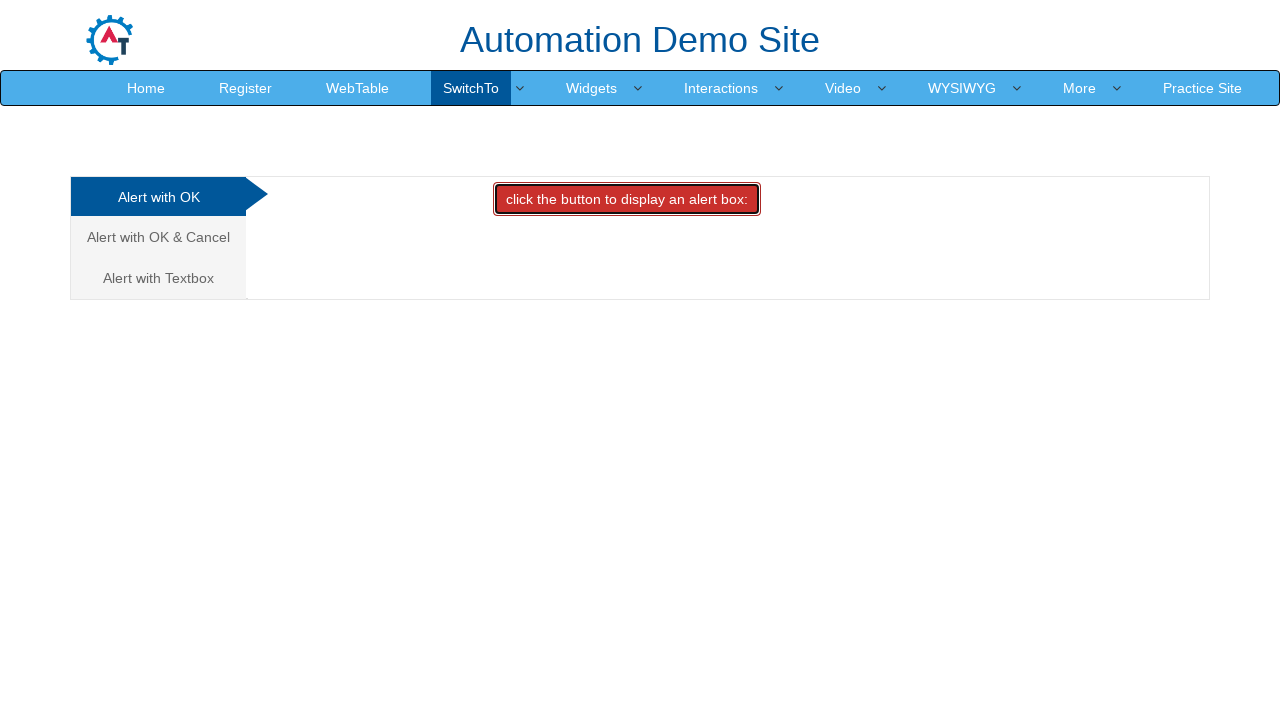

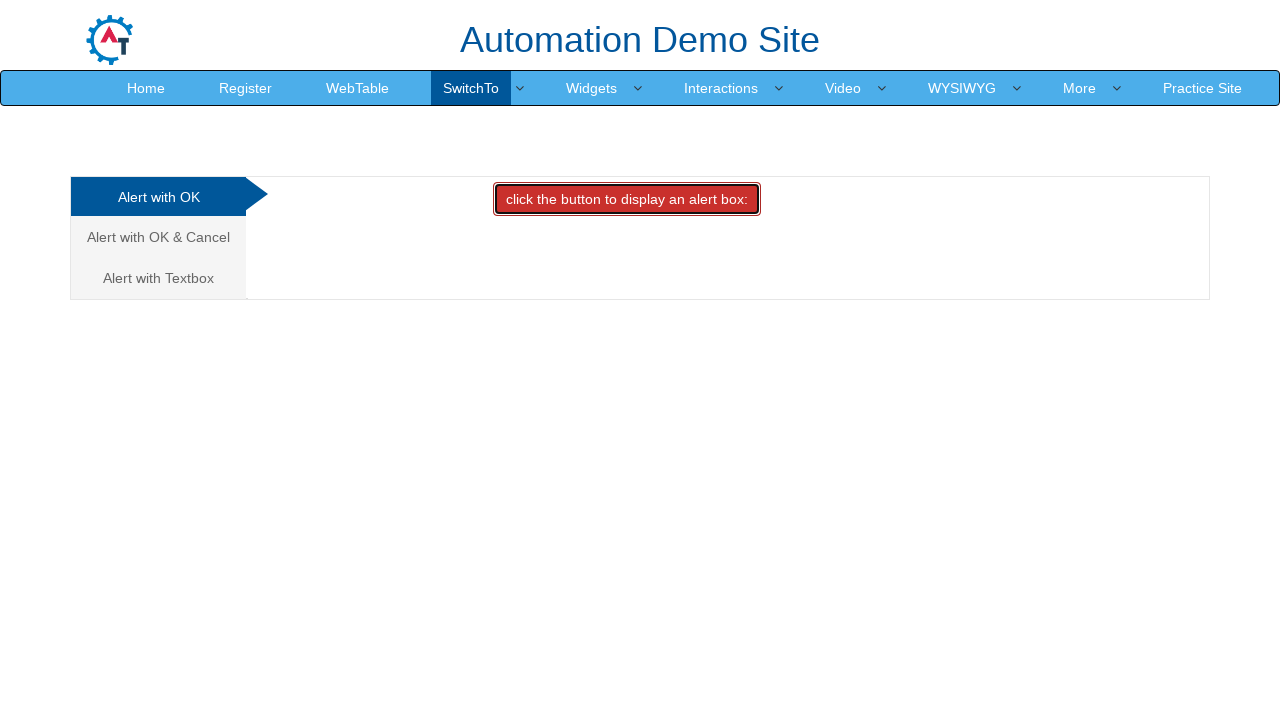